Tests image display functionality by clicking a login button and verifying that an image is displayed in the image container

Starting URL: https://tenforben.github.io/Movies/HoMe.html

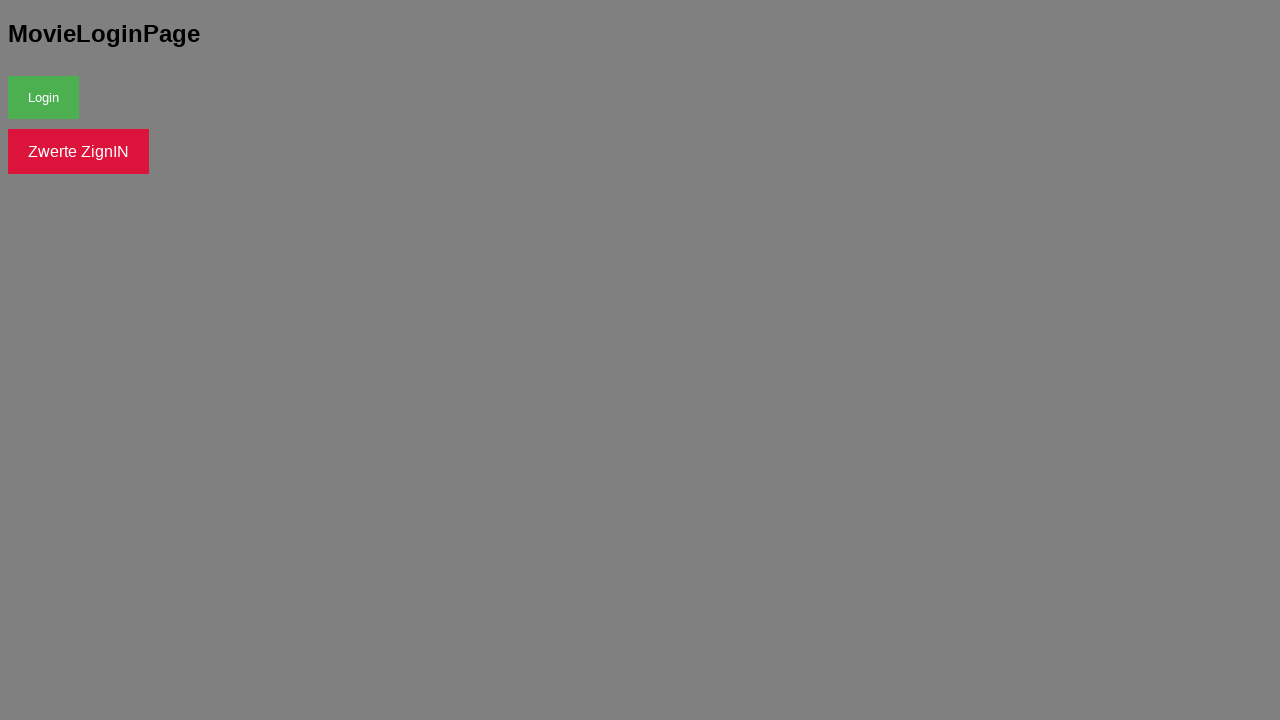

Clicked login button at (44, 97) on (//button)[1]
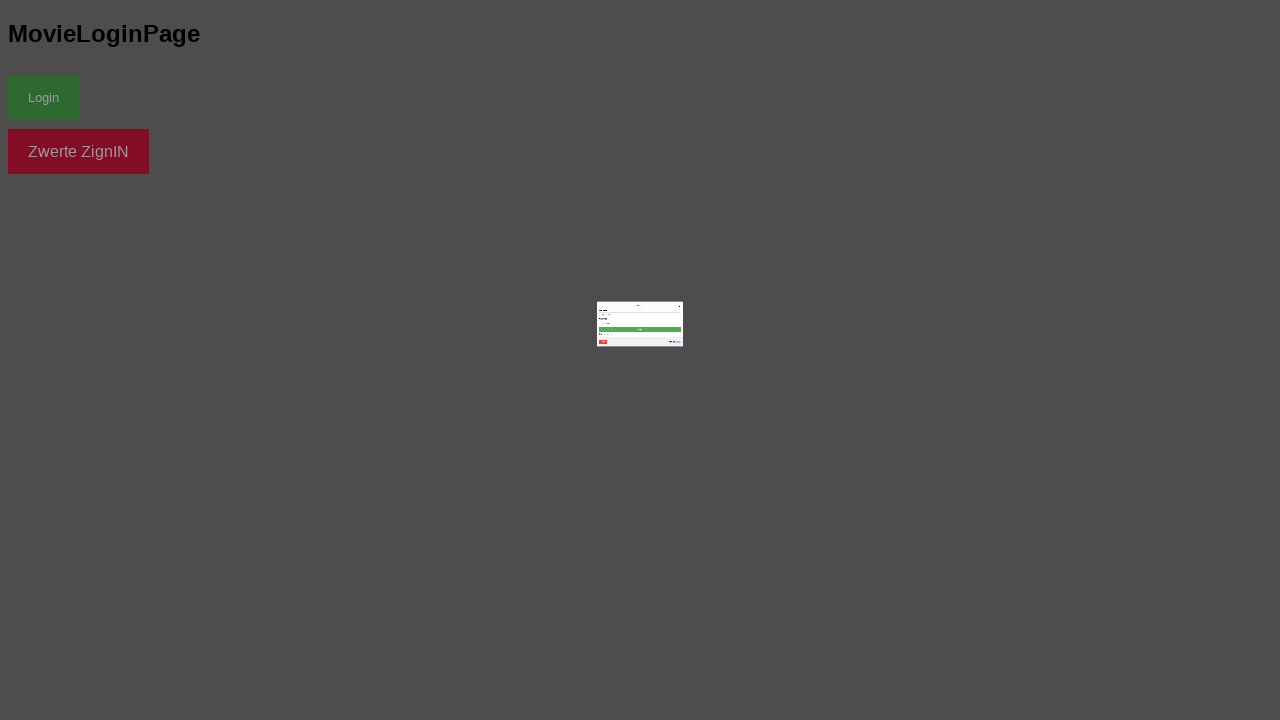

Image container loaded and became visible
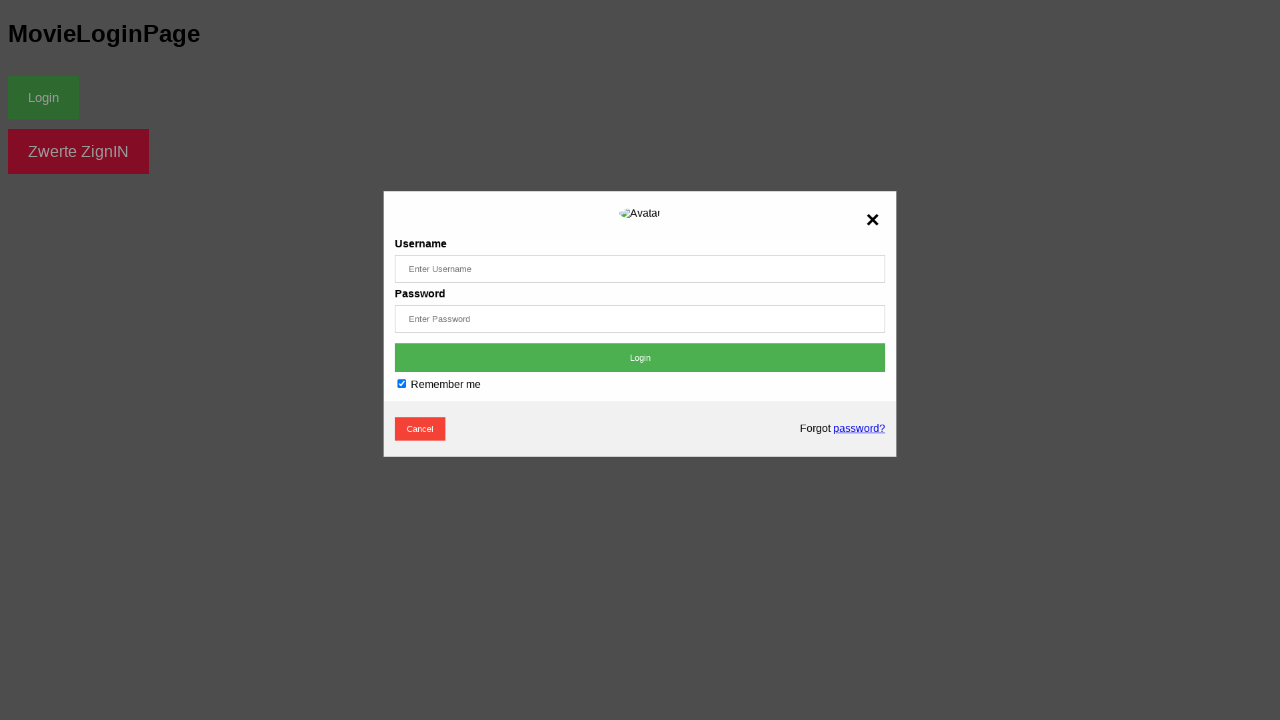

Located image element in container
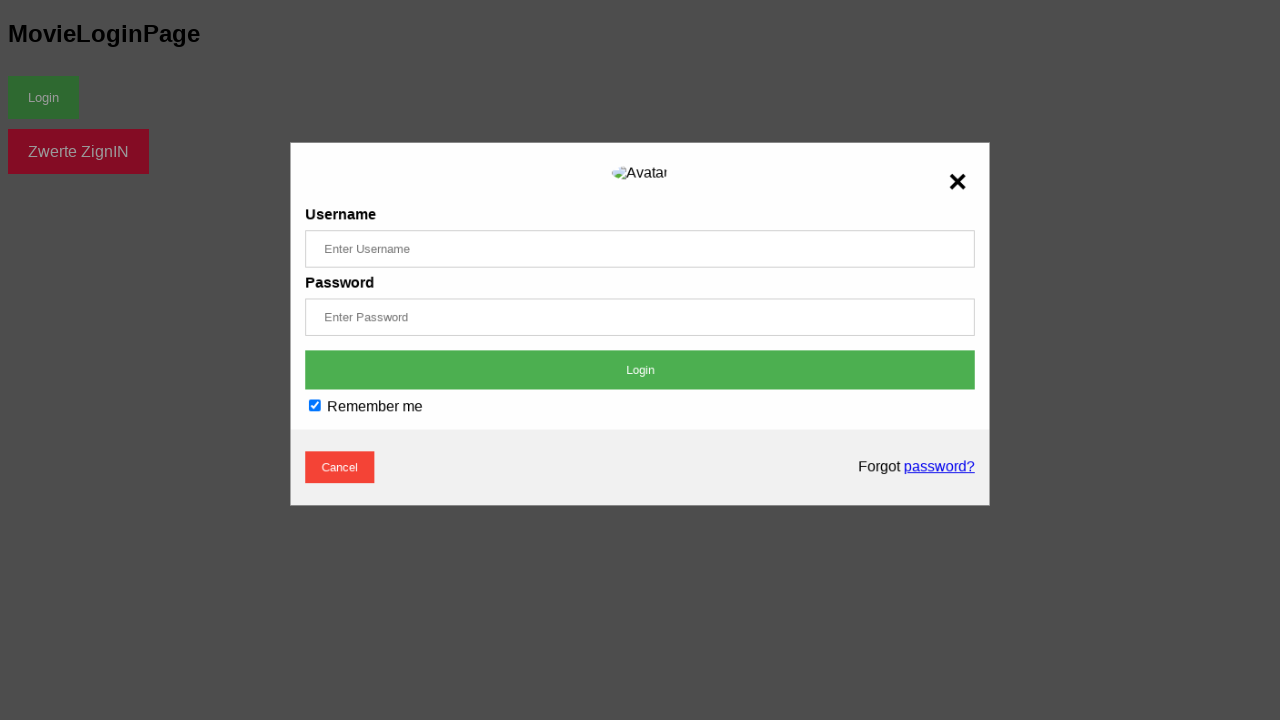

Verified image is visible
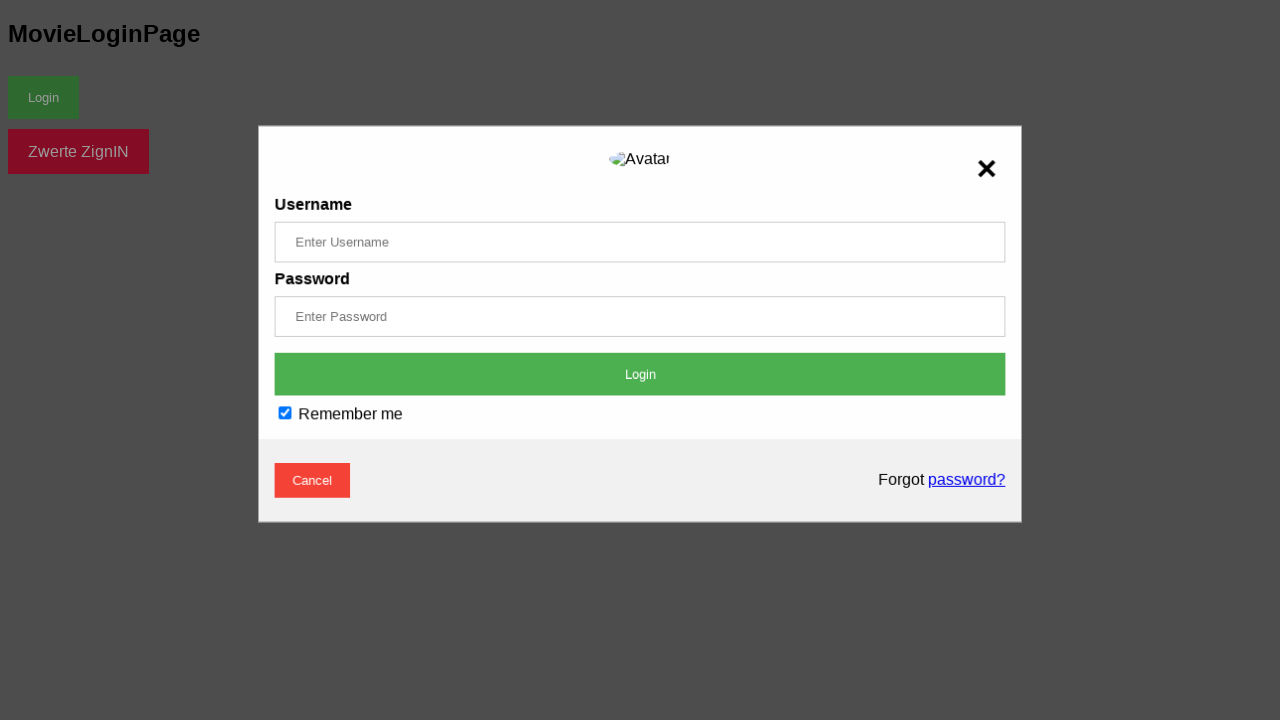

Retrieved image source attribute: ../img\icons\mugShot.png
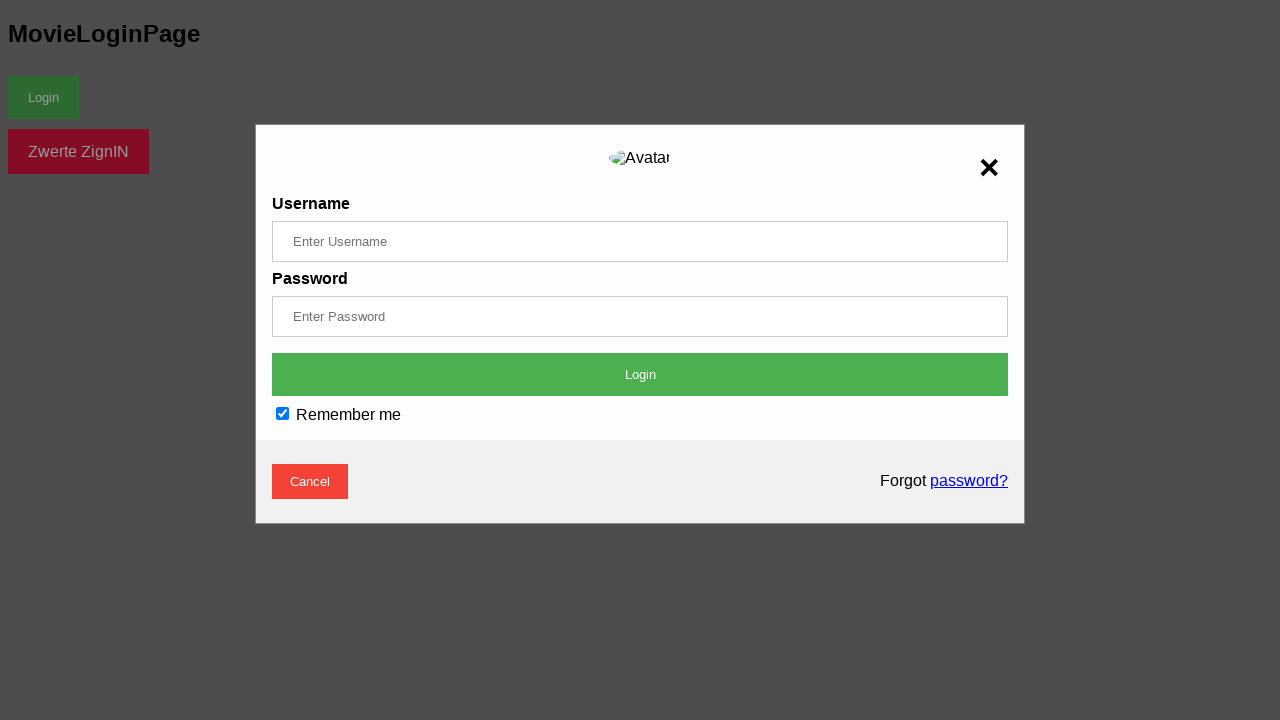

Printed image source to console: ../img\icons\mugShot.png
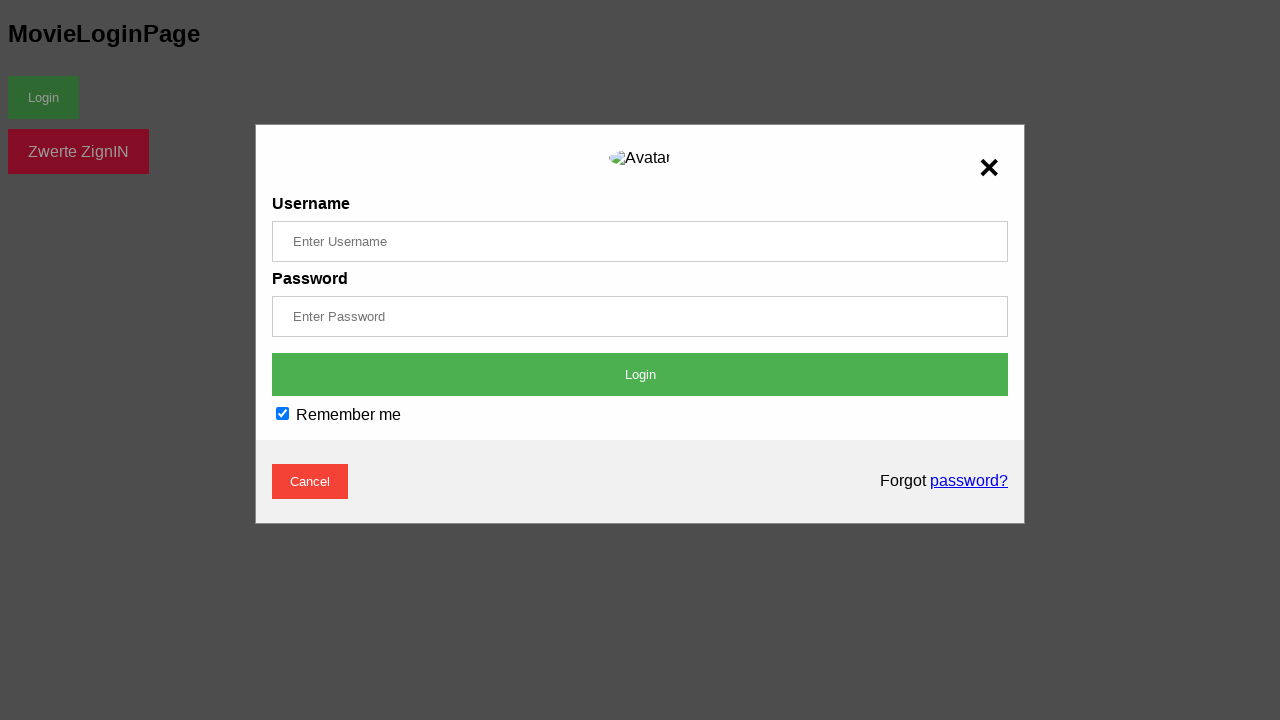

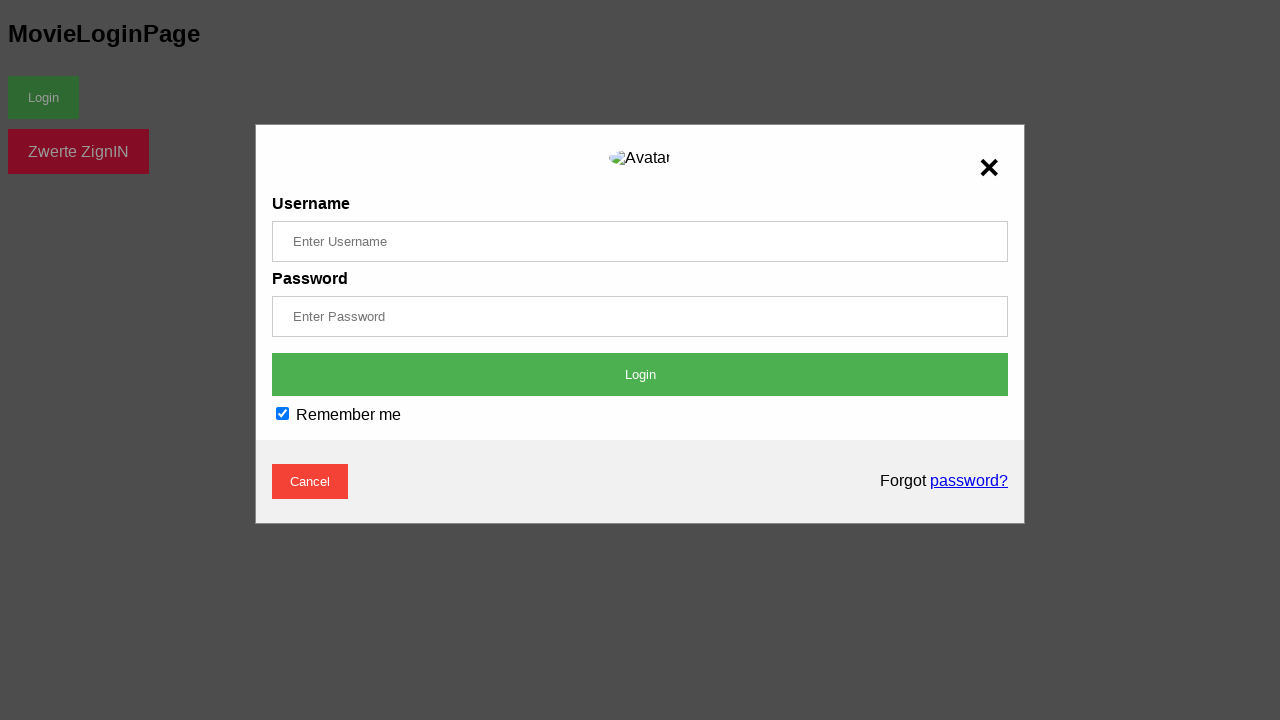